Tests various alert dialog interactions including simple alert, confirmation dialog, and prompt dialog with text input

Starting URL: https://testautomationpractice.blogspot.com/

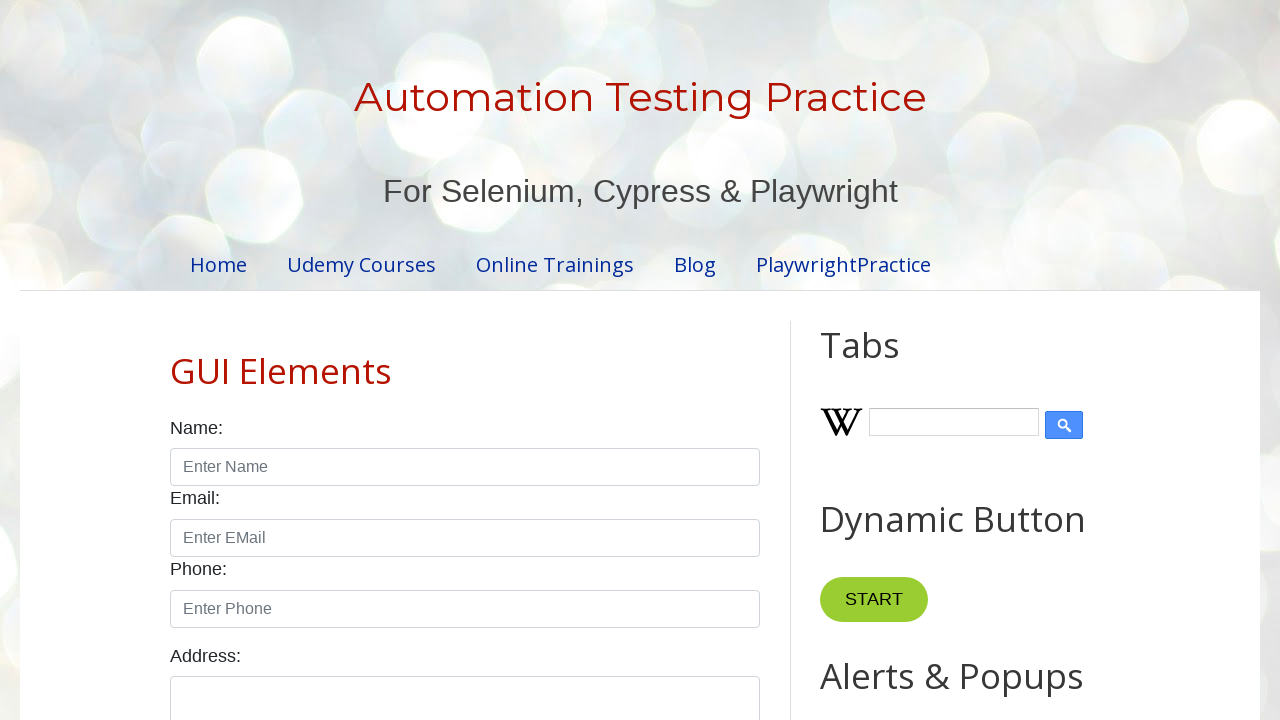

Clicked alert button to trigger simple alert dialog at (888, 361) on #alertBtn
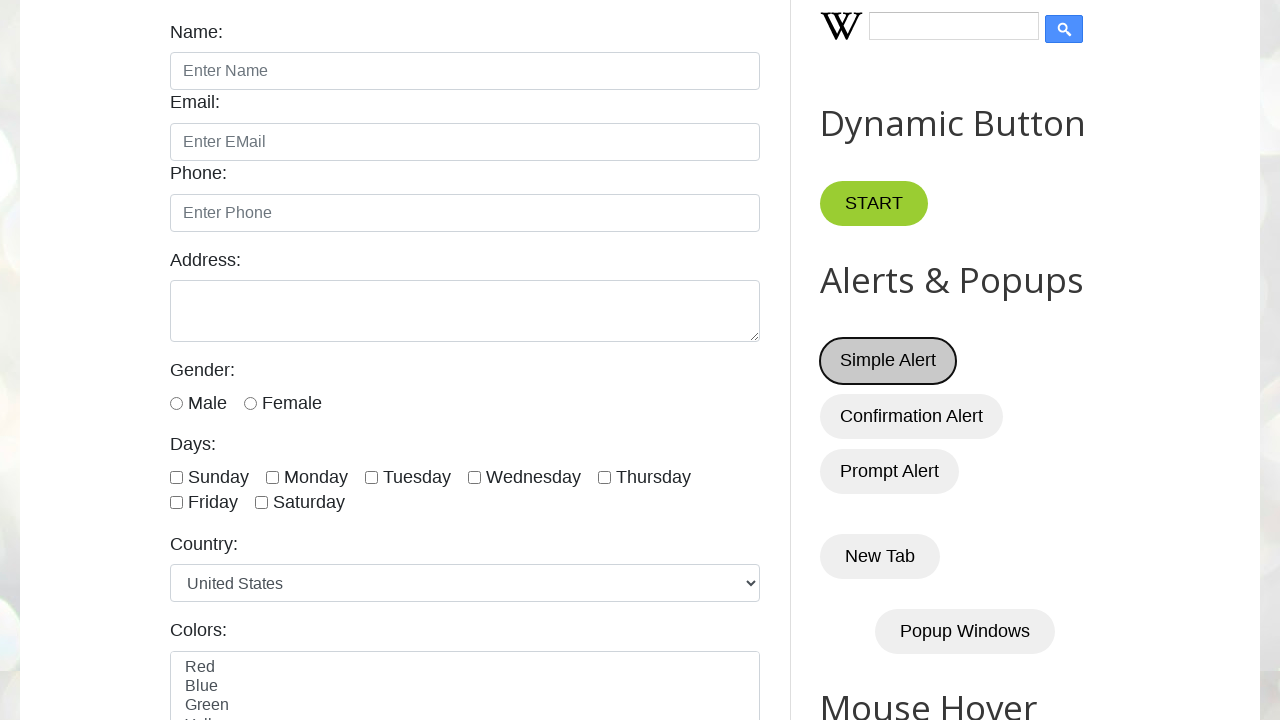

Set up dialog handler to accept simple alert
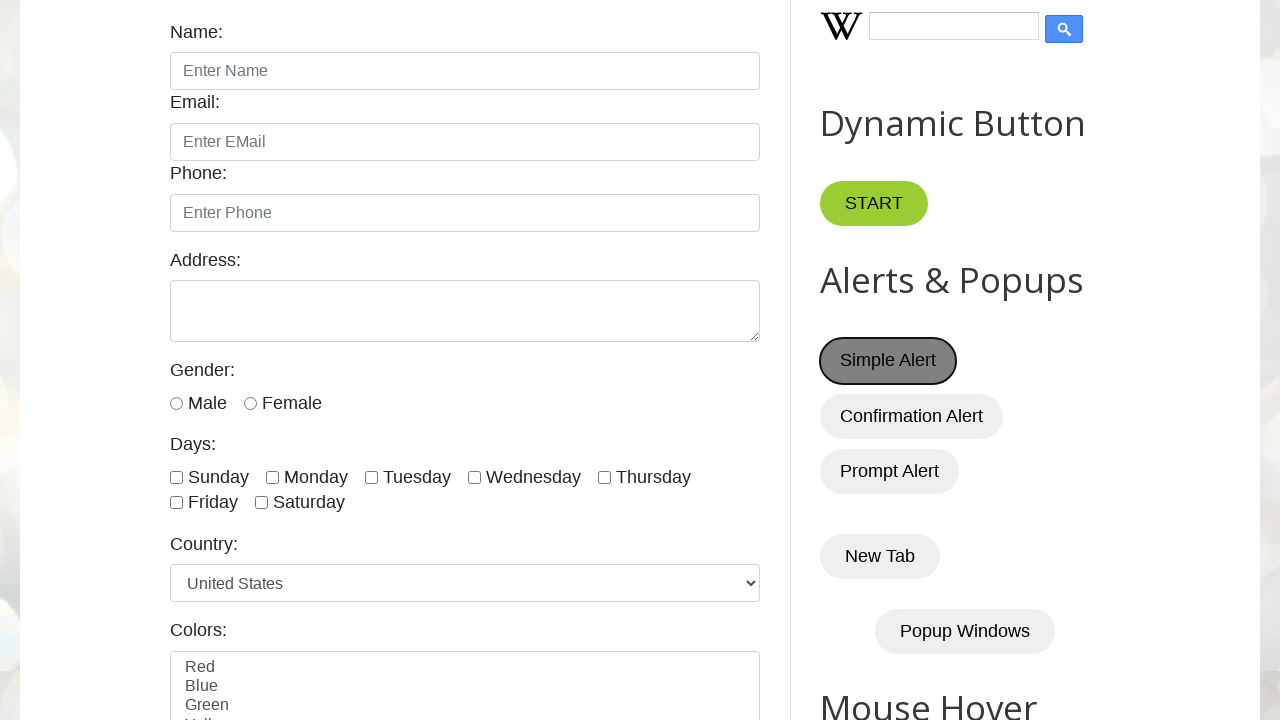

Clicked confirm button to trigger confirmation dialog at (912, 416) on #confirmBtn
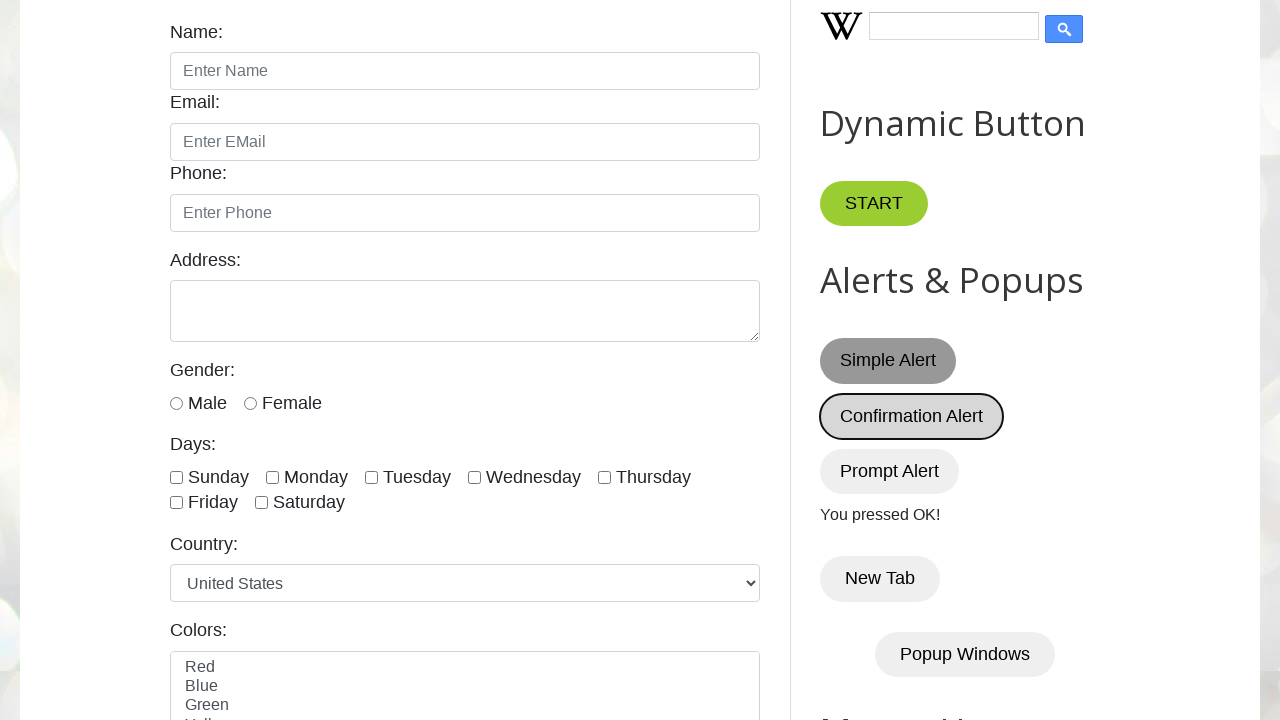

Set up dialog handler to dismiss confirmation dialog
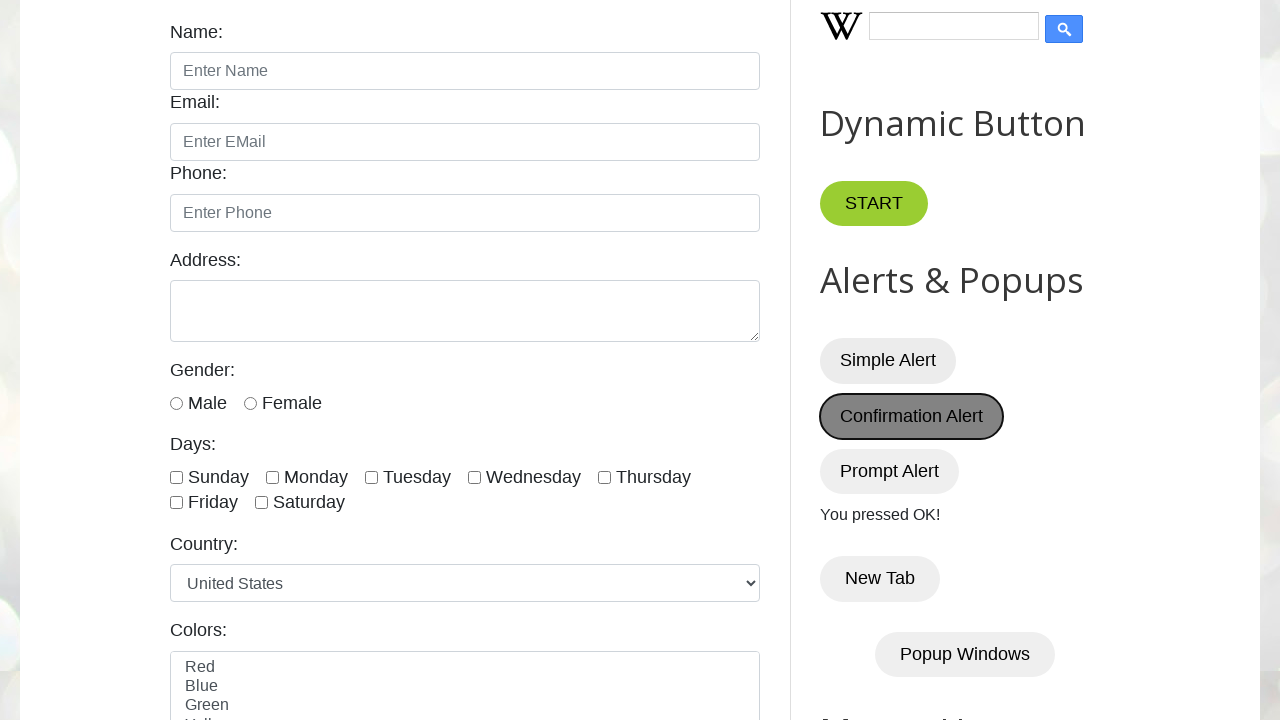

Clicked prompt button to trigger prompt dialog at (890, 471) on #promptBtn
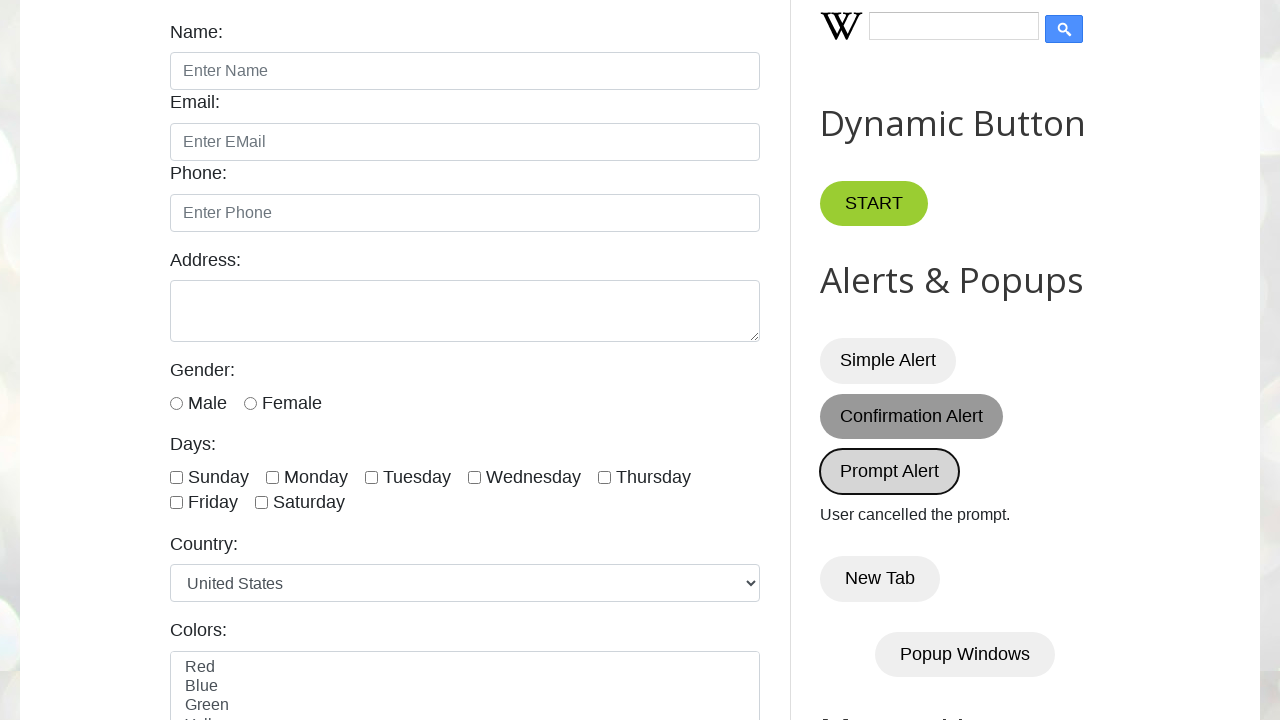

Set up dialog handler to accept prompt dialog with text 'Hello Welcome'
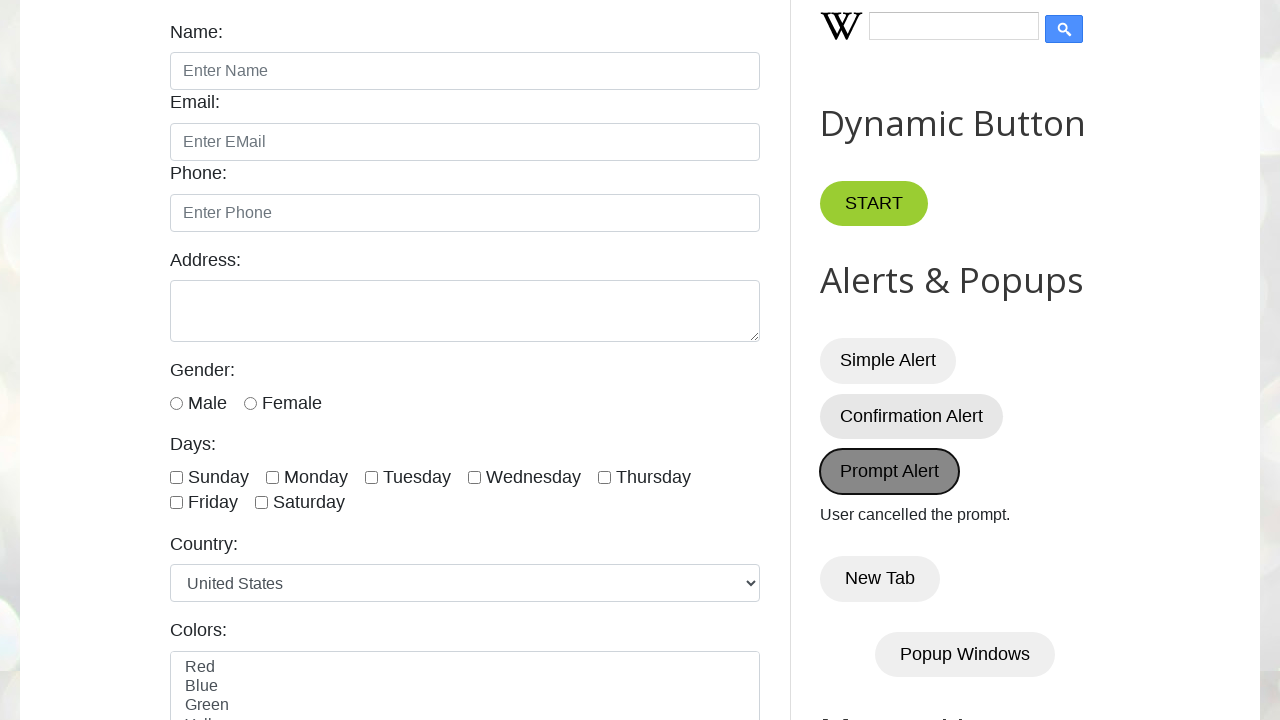

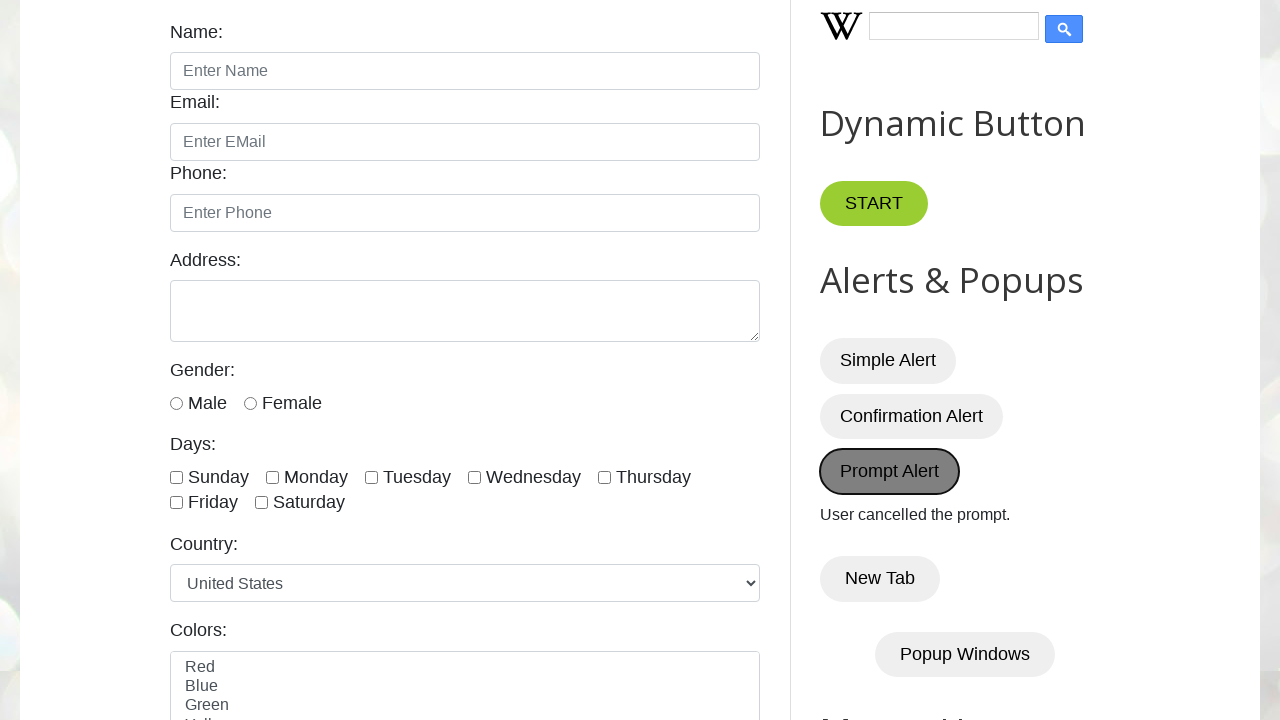